Tests page scrolling functionality by navigating to freecrm.com and scrolling to the bottom of the page using JavaScript execution

Starting URL: https://freecrm.com/

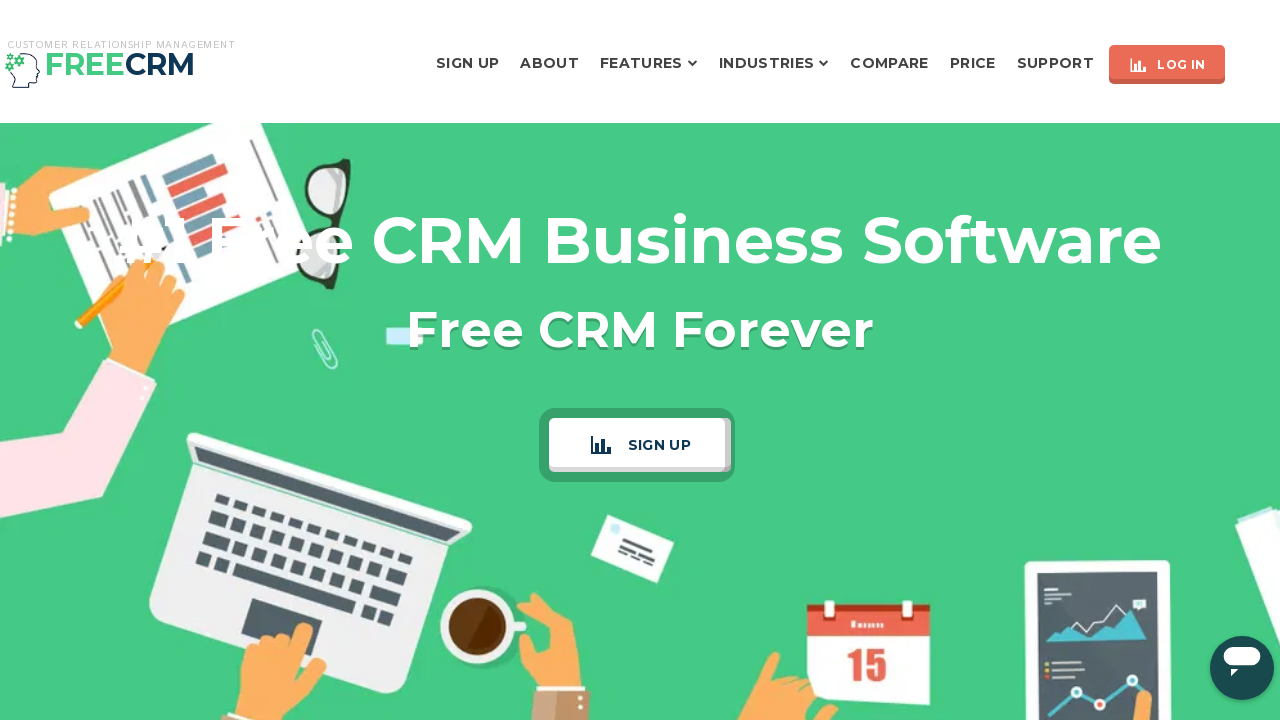

Scrolled to bottom of page using JavaScript
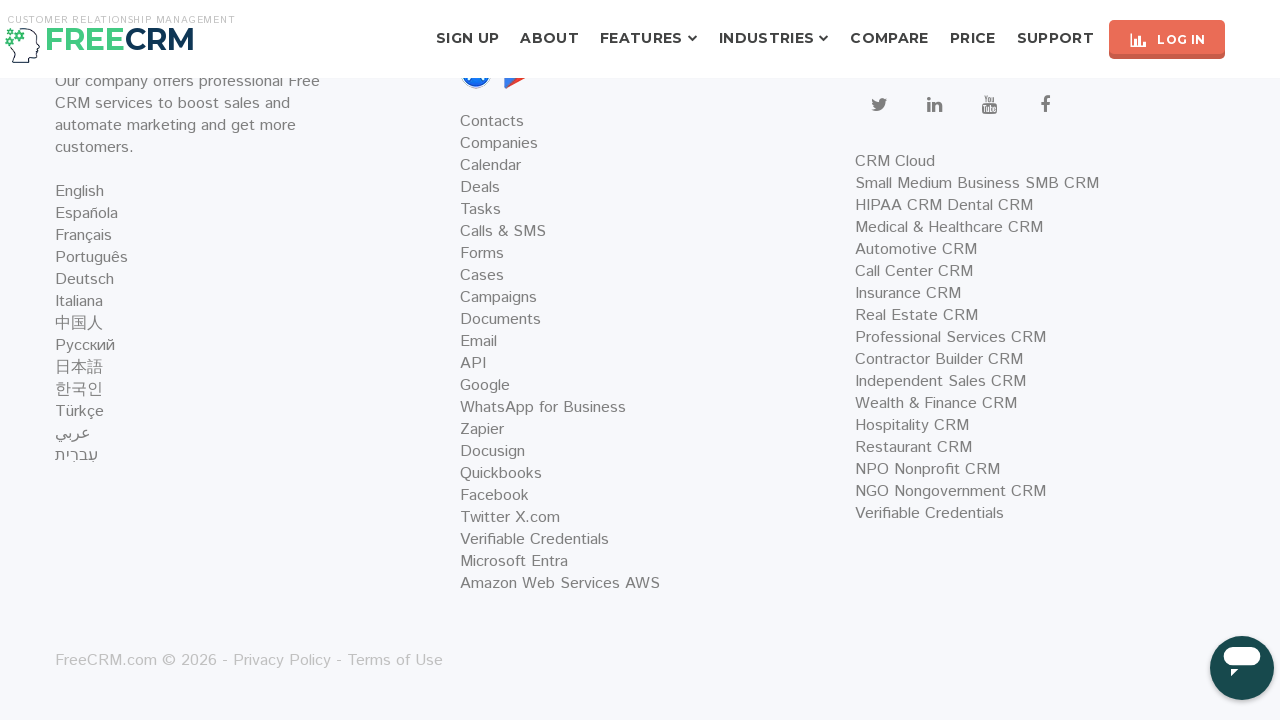

Waited 1 second to observe scroll effect
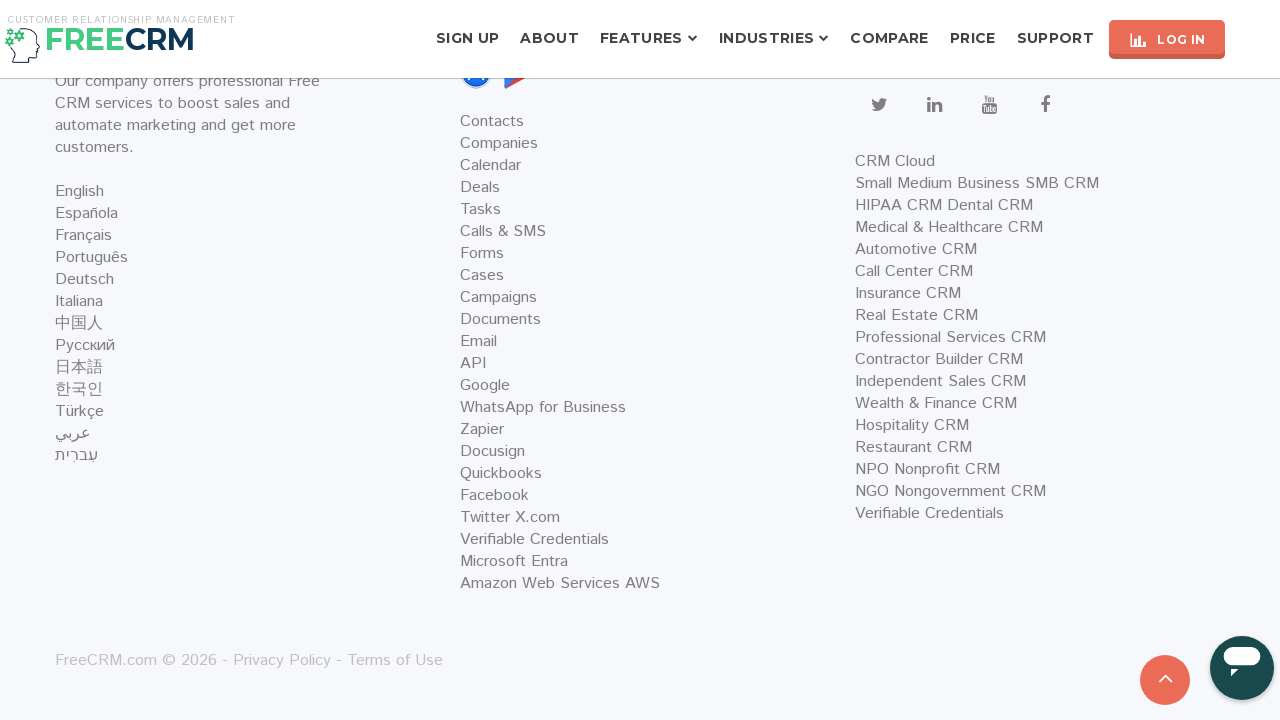

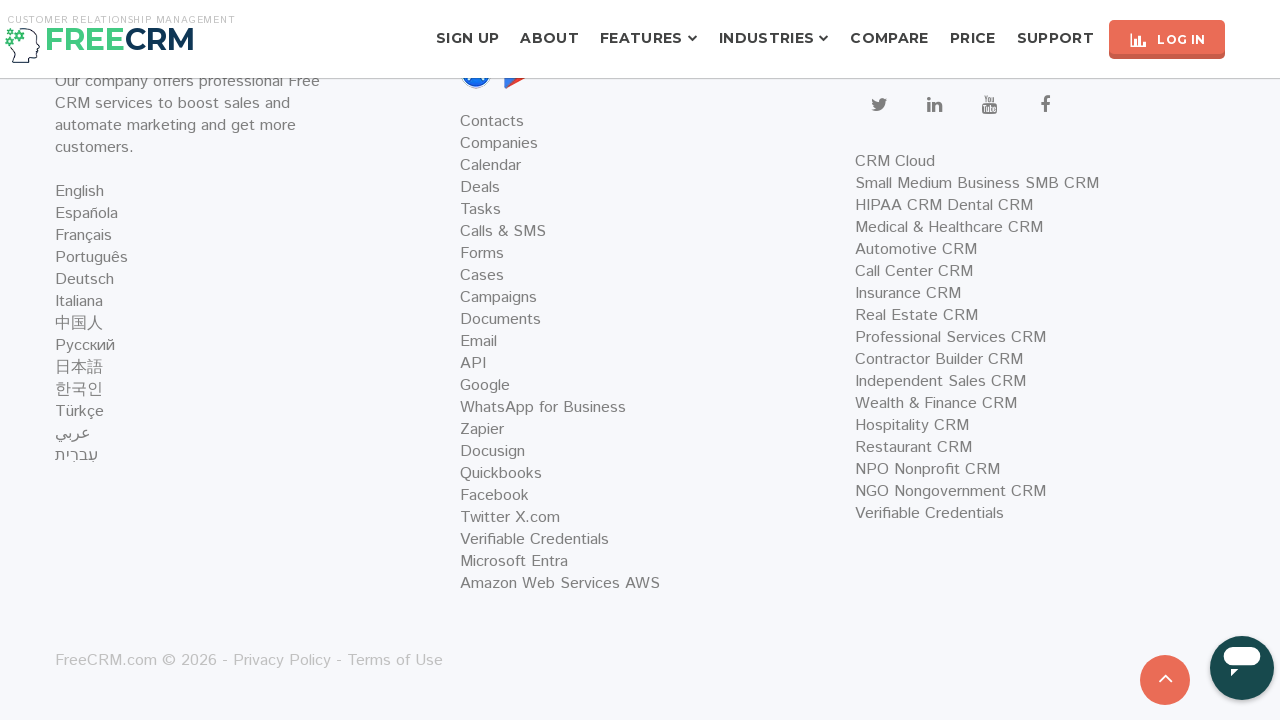